Tests various checkbox interactions on a practice page including basic checkboxes, ajax checkboxes, tri-state checkboxes, toggle switches, and combo boxes

Starting URL: https://leafground.com/checkbox.xhtml

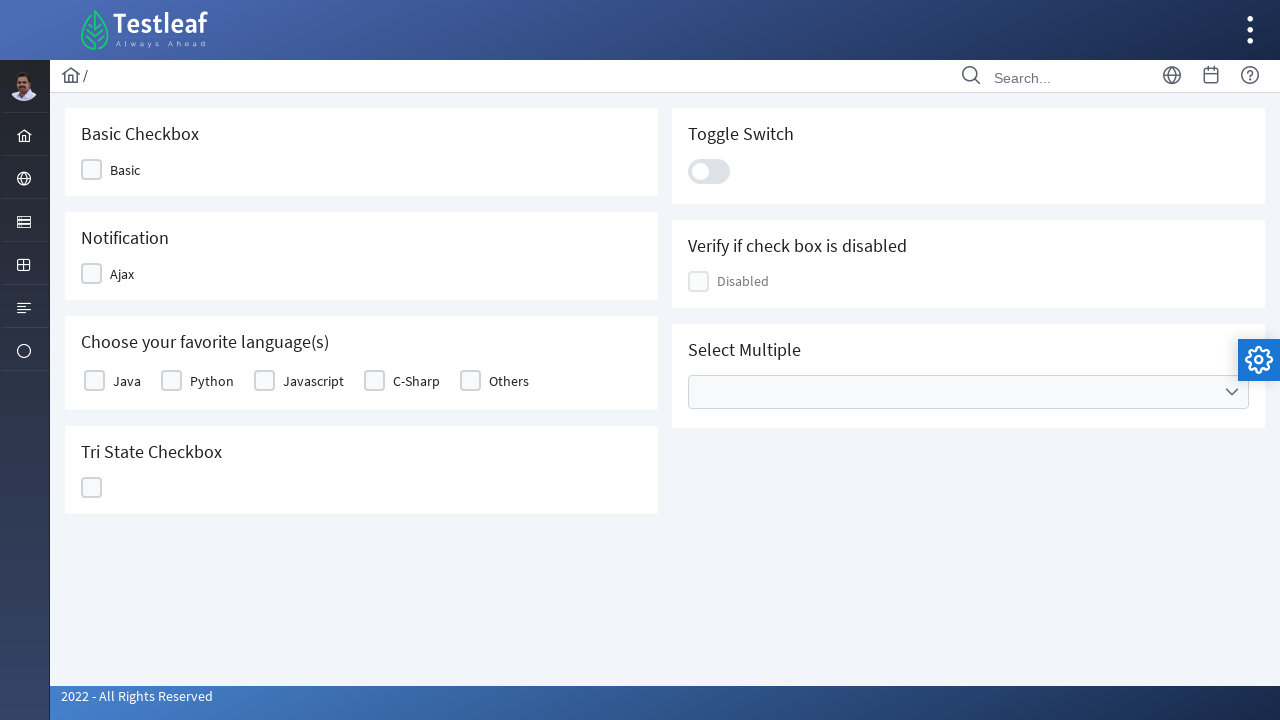

Clicked basic checkbox at (92, 170) on xpath=//input[@aria-label='Basic']/parent::div/following-sibling::div
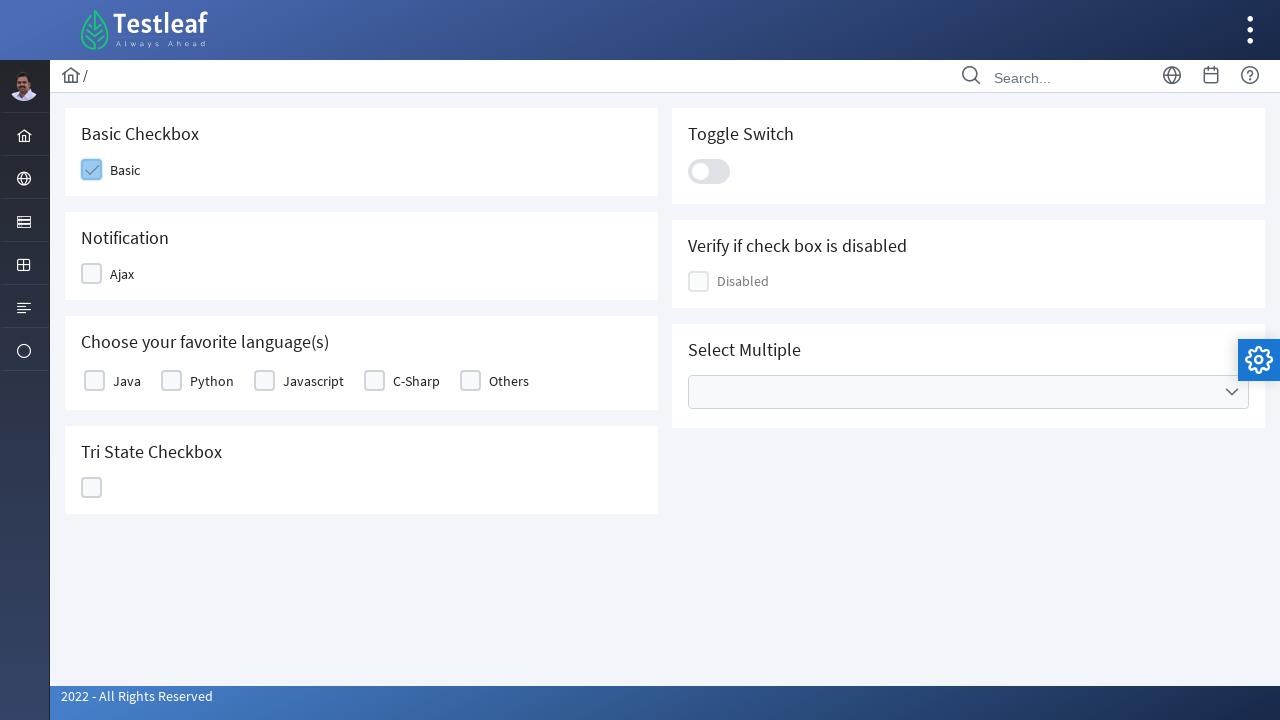

Clicked ajax checkbox at (92, 274) on (//span[text()='Ajax']/preceding-sibling::div)[2]
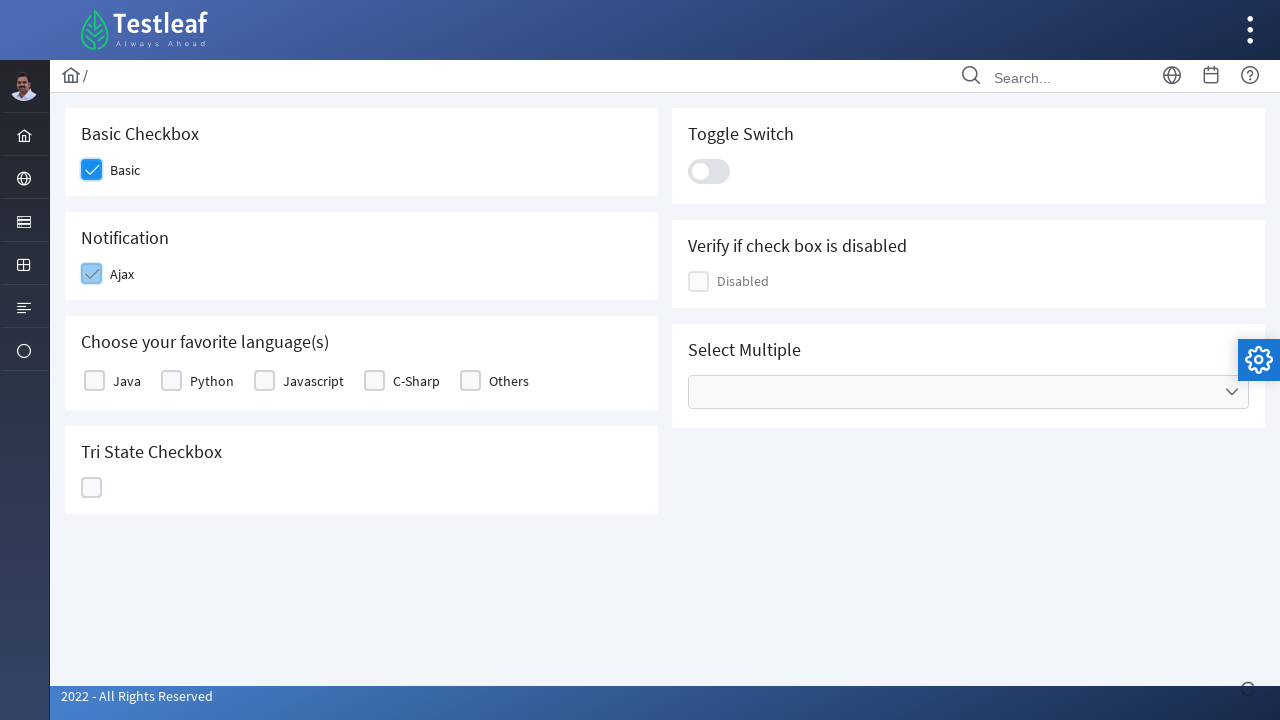

Waited 3 seconds for ajax response
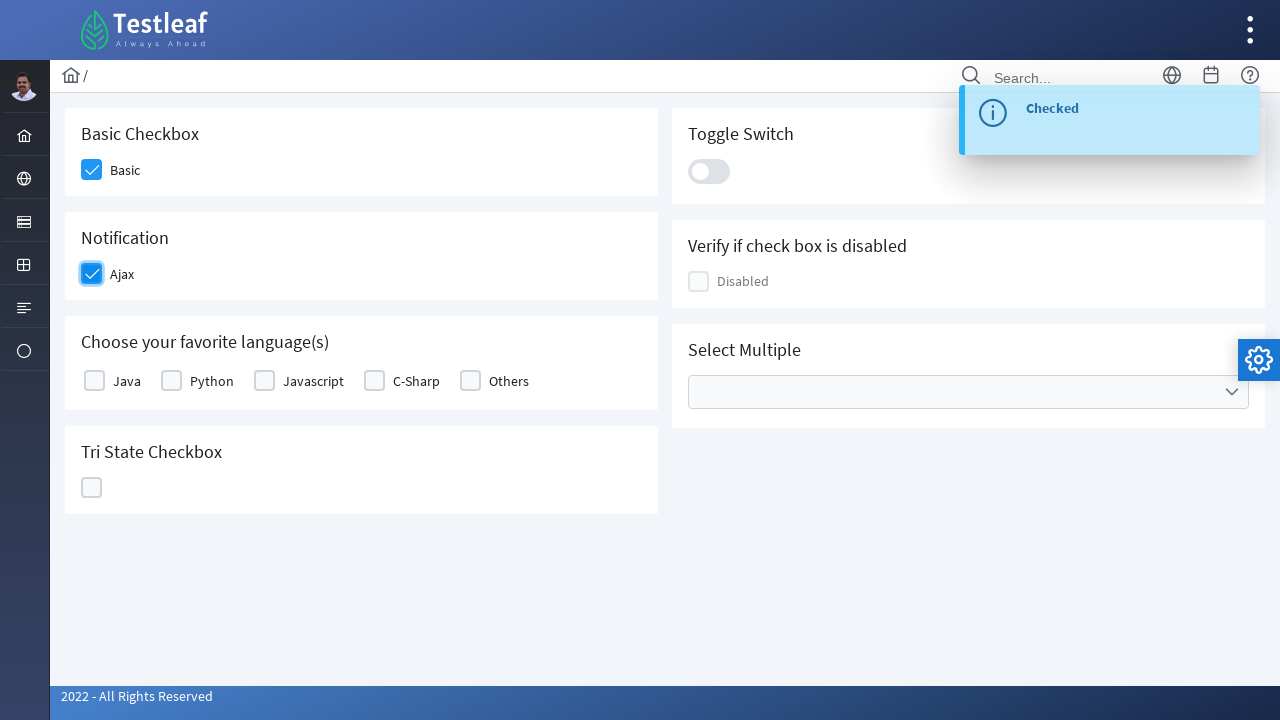

Toggled ajax checkbox again at (92, 274) on (//span[text()='Ajax']/preceding-sibling::div)[2]
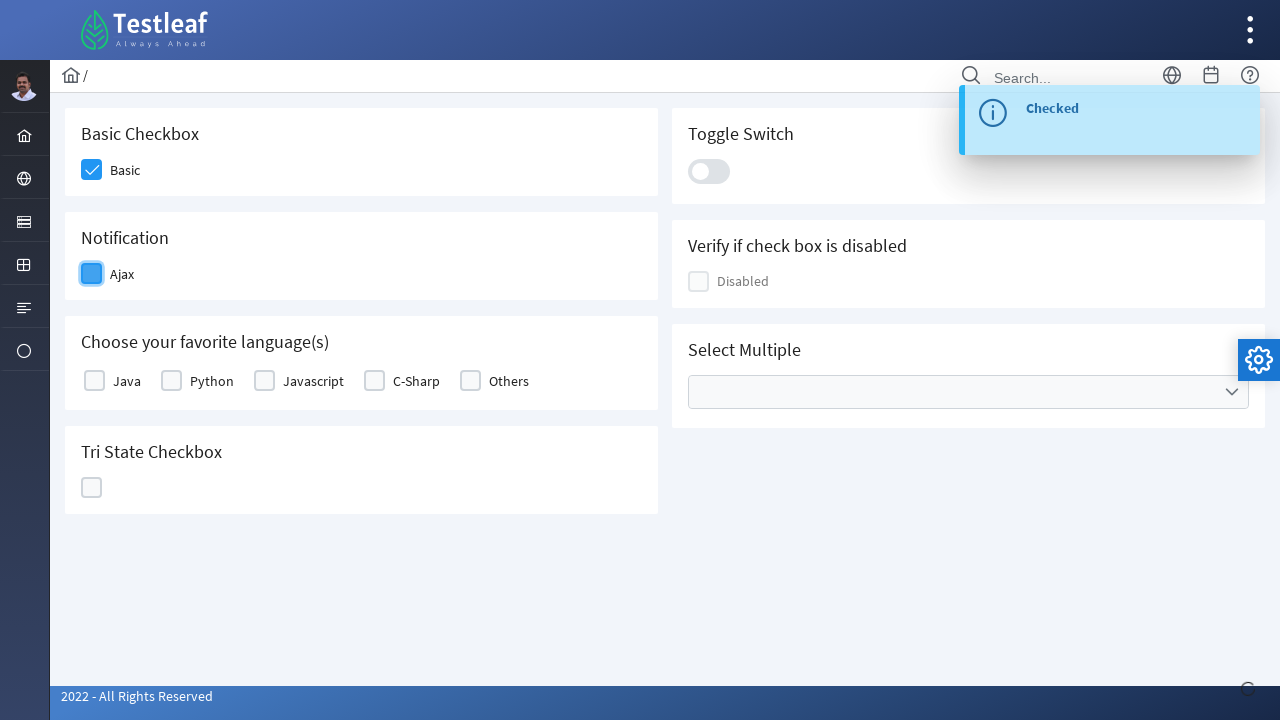

Notification message appeared
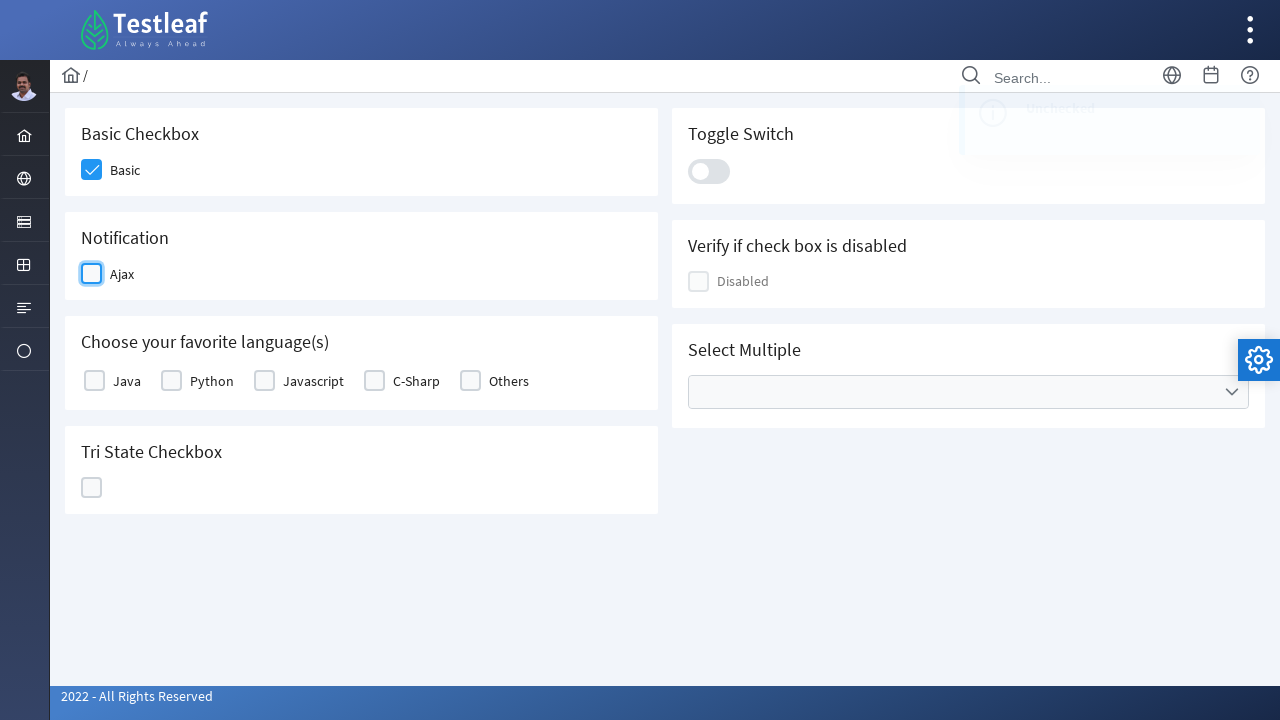

Clicked Java checkbox at (94, 381) on (//label[text()='Java']/preceding-sibling::div/div)[2]
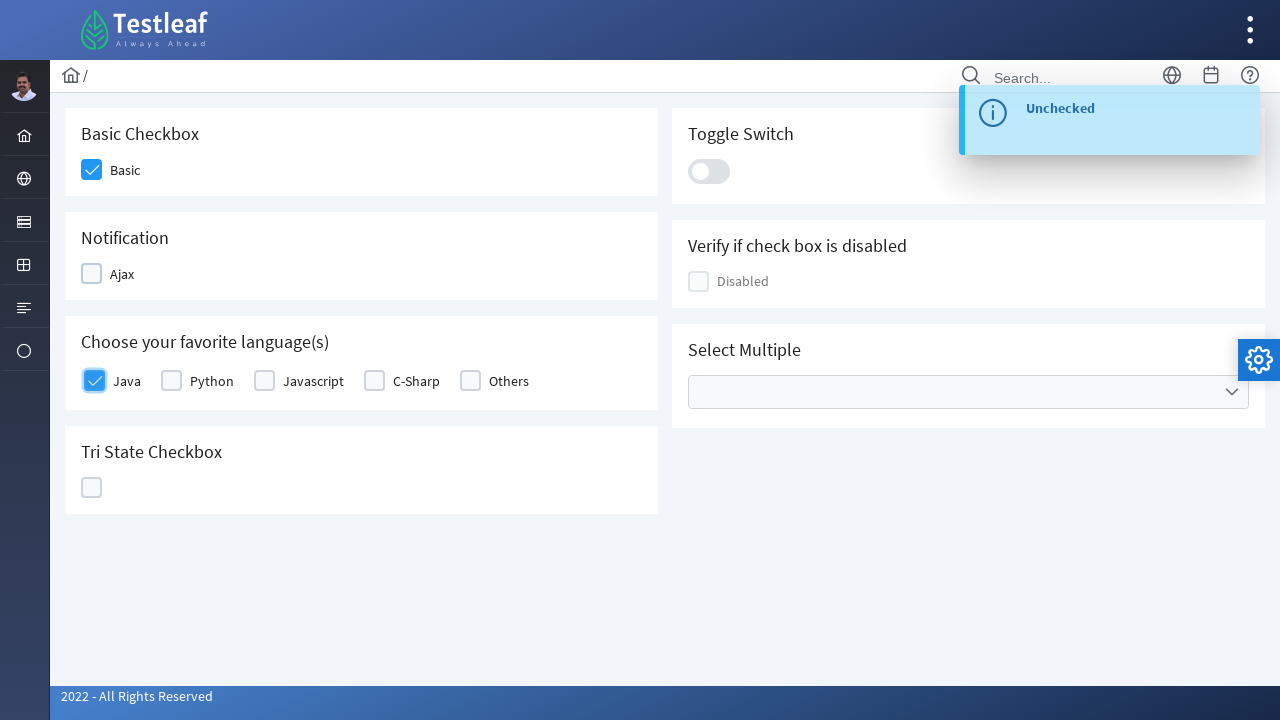

Clicked Python checkbox at (172, 381) on (//label[text()='Python']/preceding-sibling::div/div)[2]
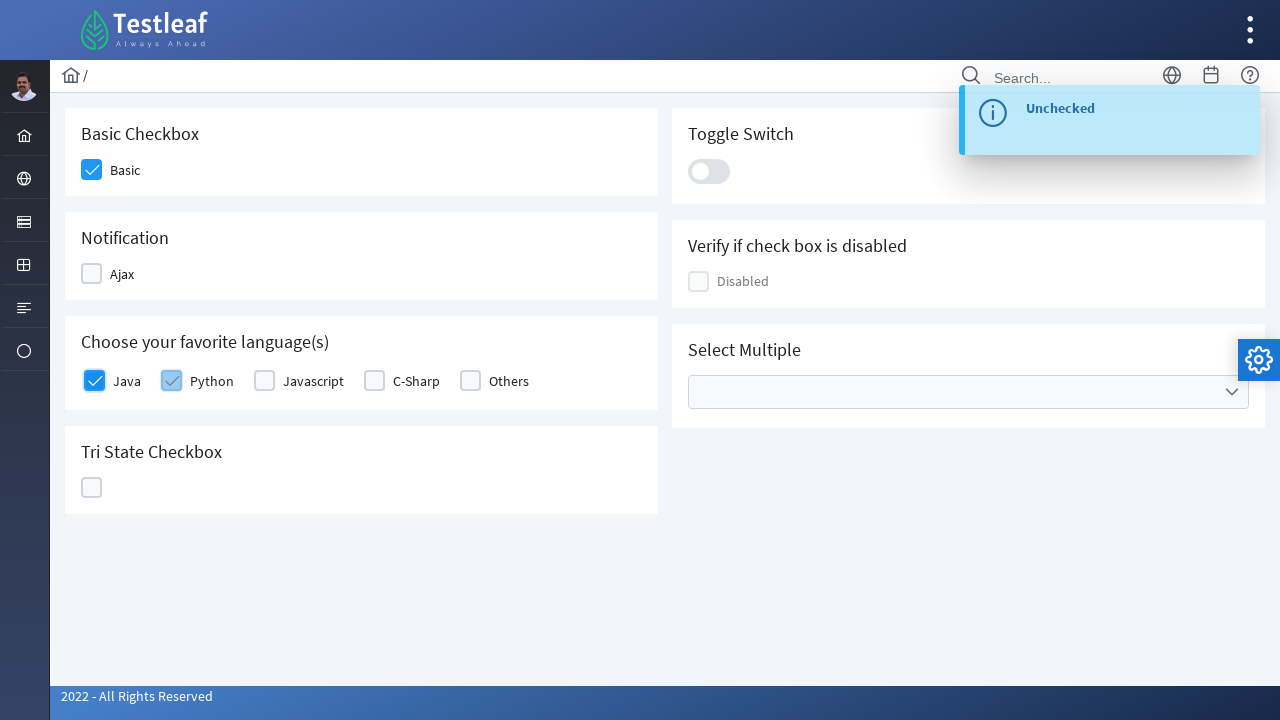

Waited 3 seconds before tri-state checkbox interaction
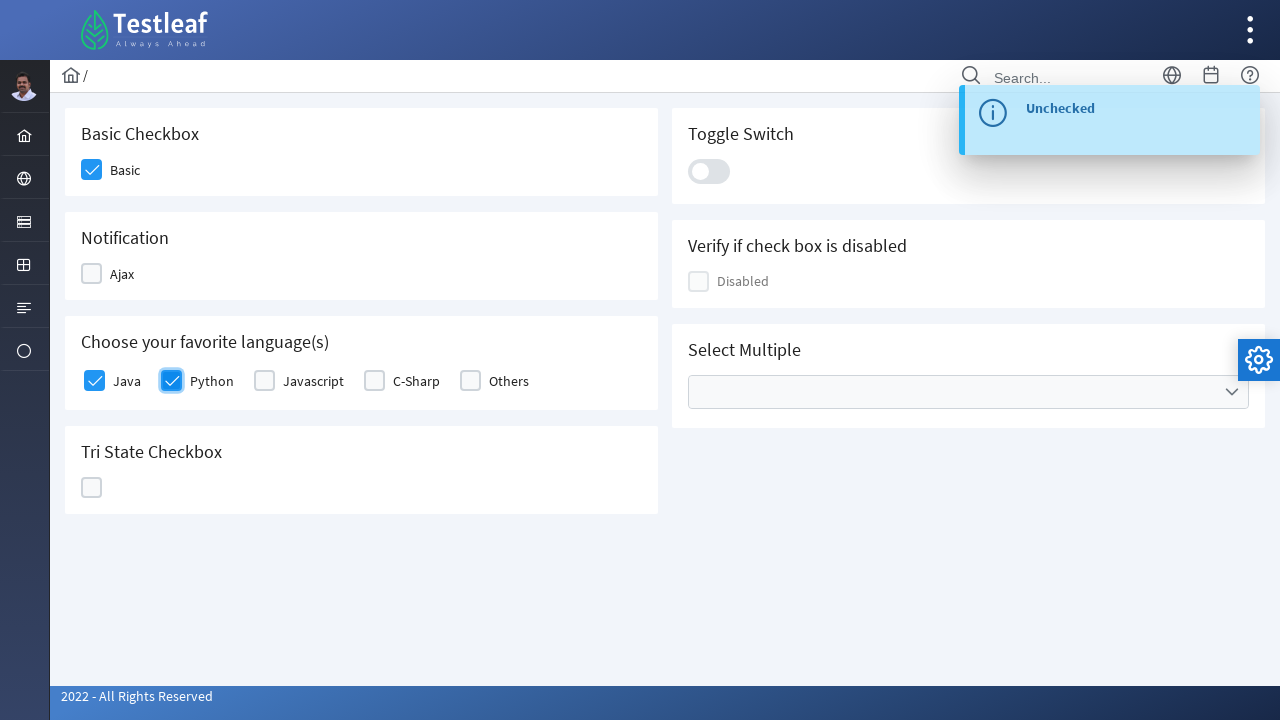

Clicked tri-state checkbox at (92, 488) on xpath=//div[@id='j_idt87:ajaxTriState']
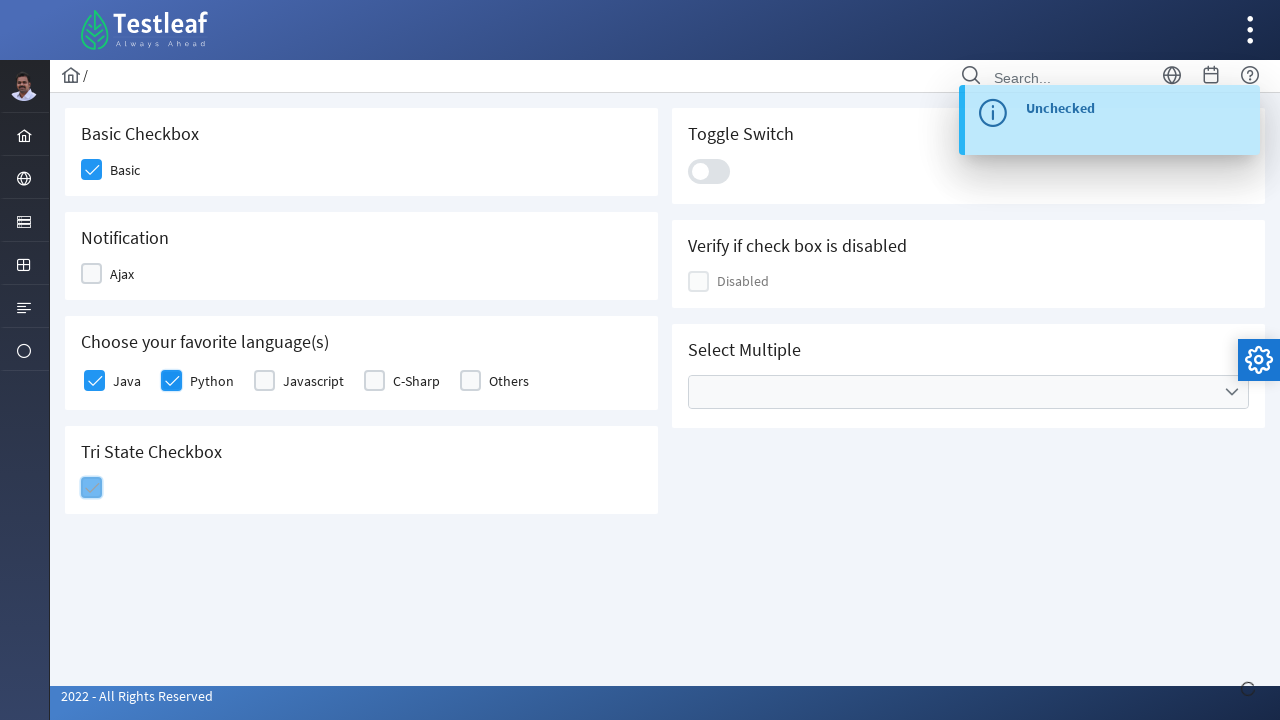

Waited 3 seconds for tri-state state change
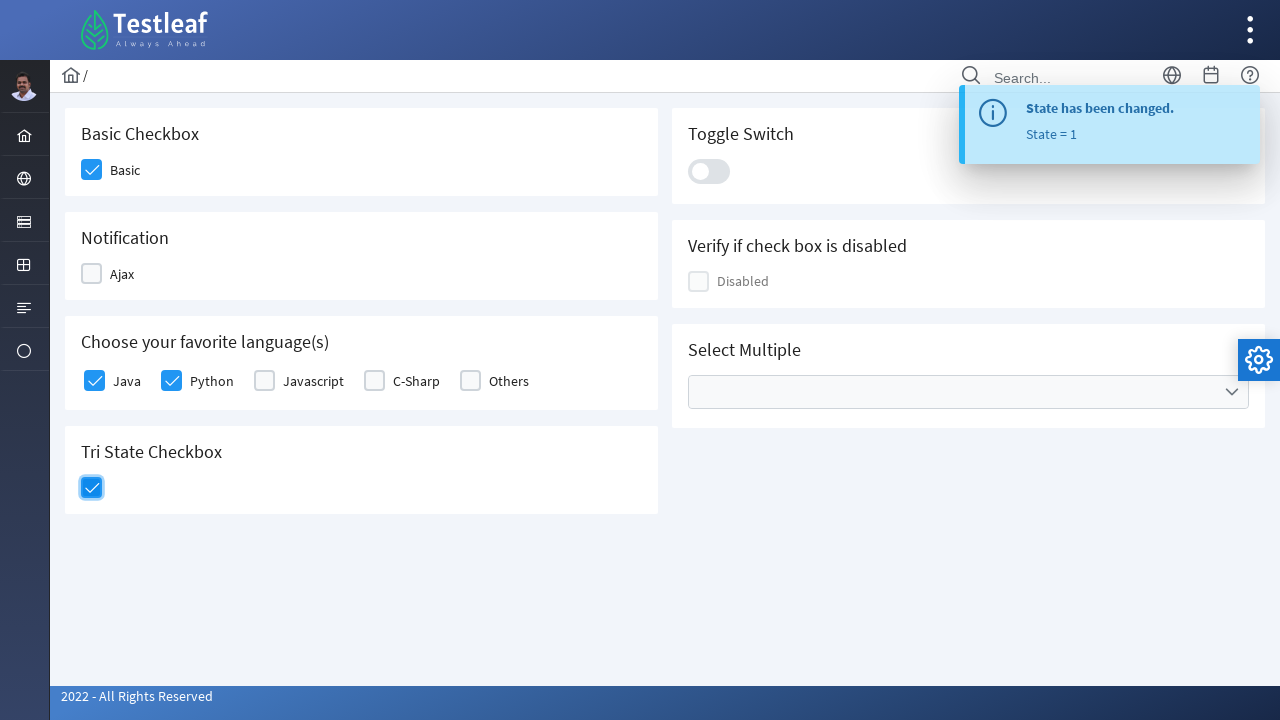

Clicked toggle switch at (709, 171) on xpath=//div[@class='ui-toggleswitch-slider']
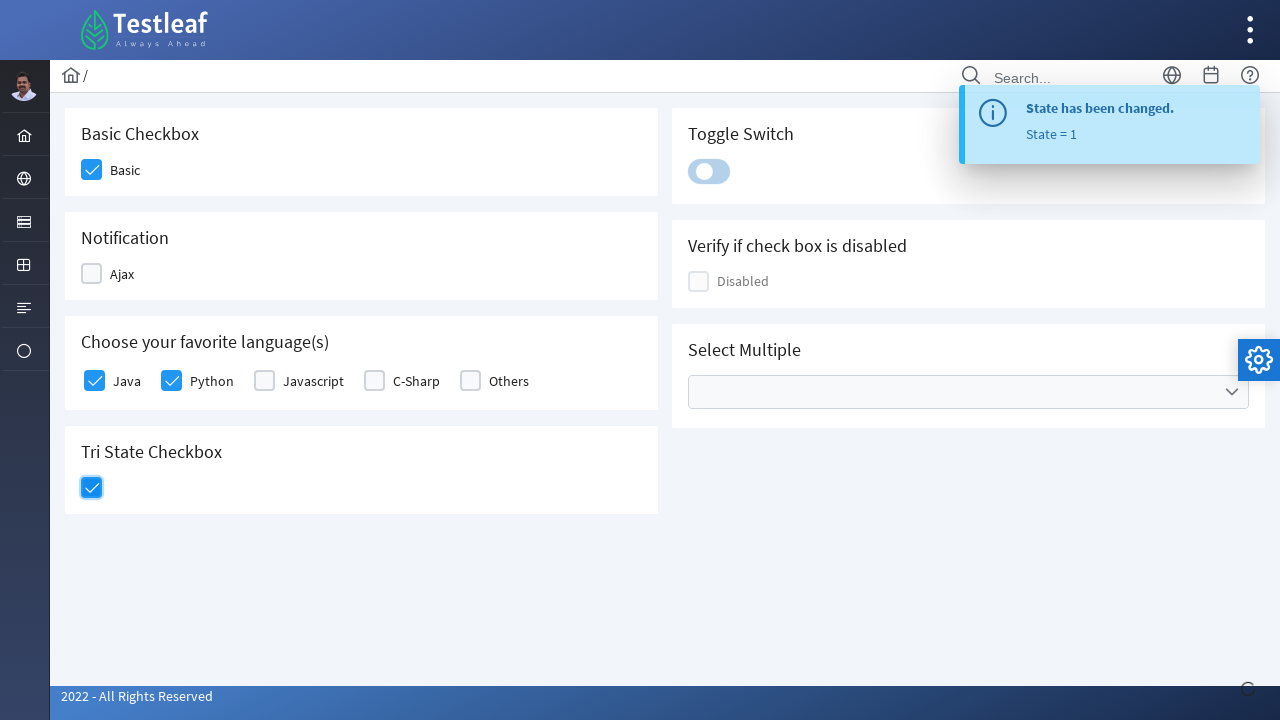

Waited 3 seconds before combobox interaction
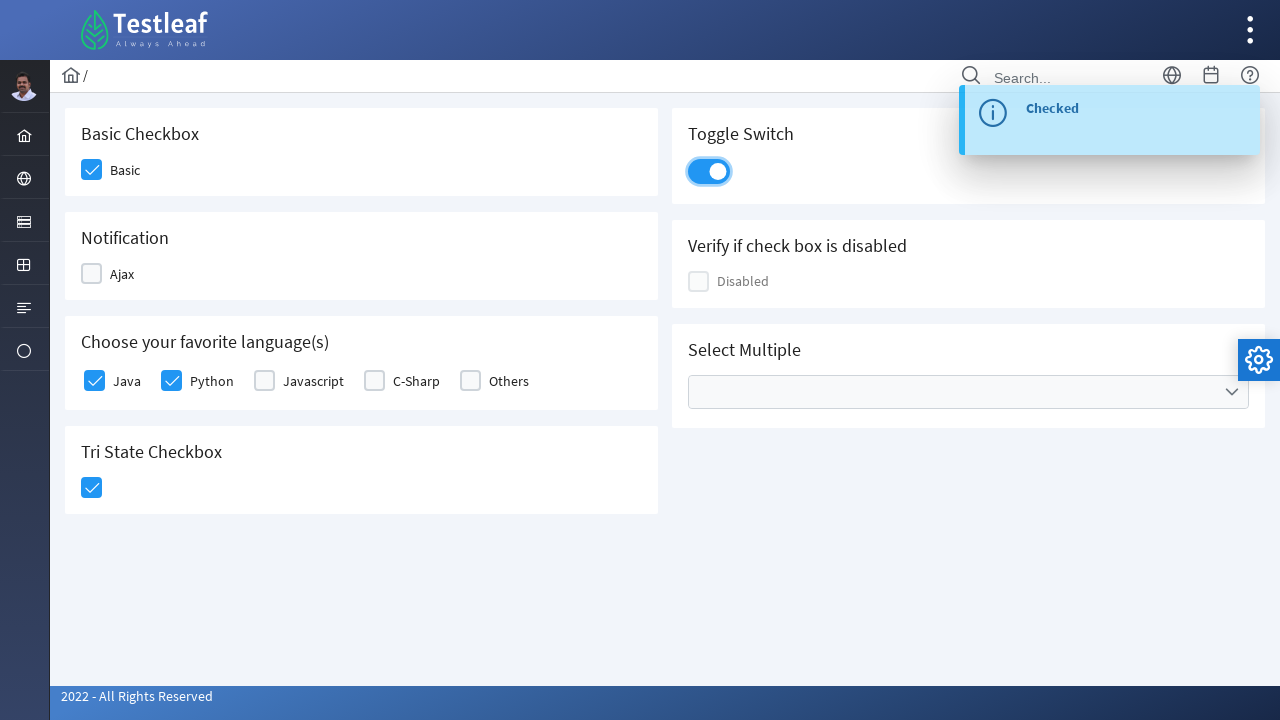

Clicked combobox to open dropdown at (968, 392) on xpath=//div[@role='combobox']
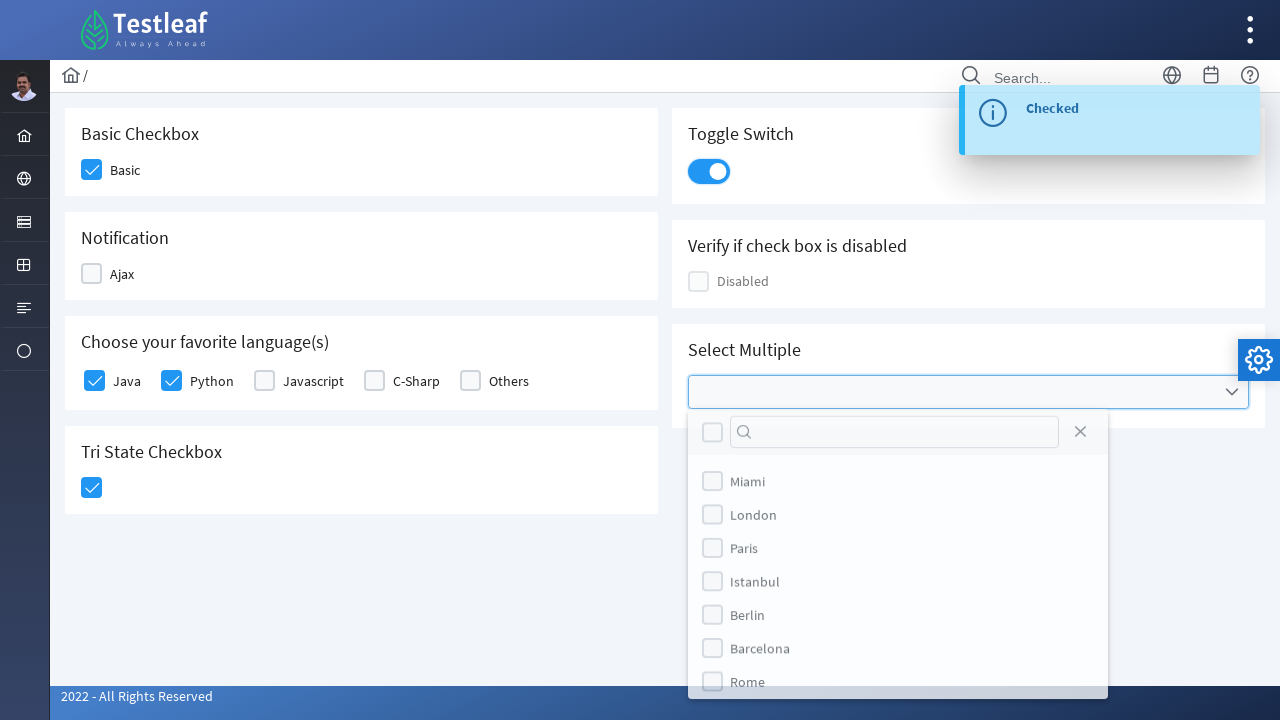

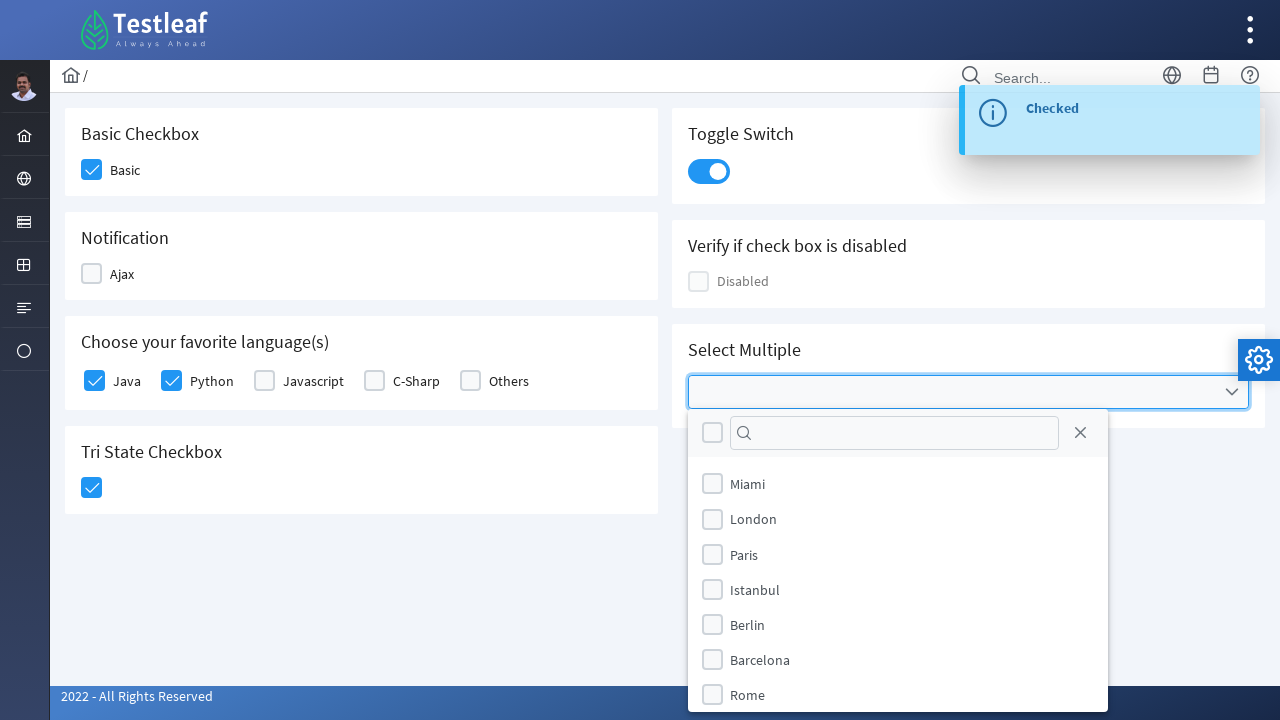